Tests the SpiceJet website by clicking on the origin/from field and entering a city code using the Actions class

Starting URL: https://www.spicejet.com/

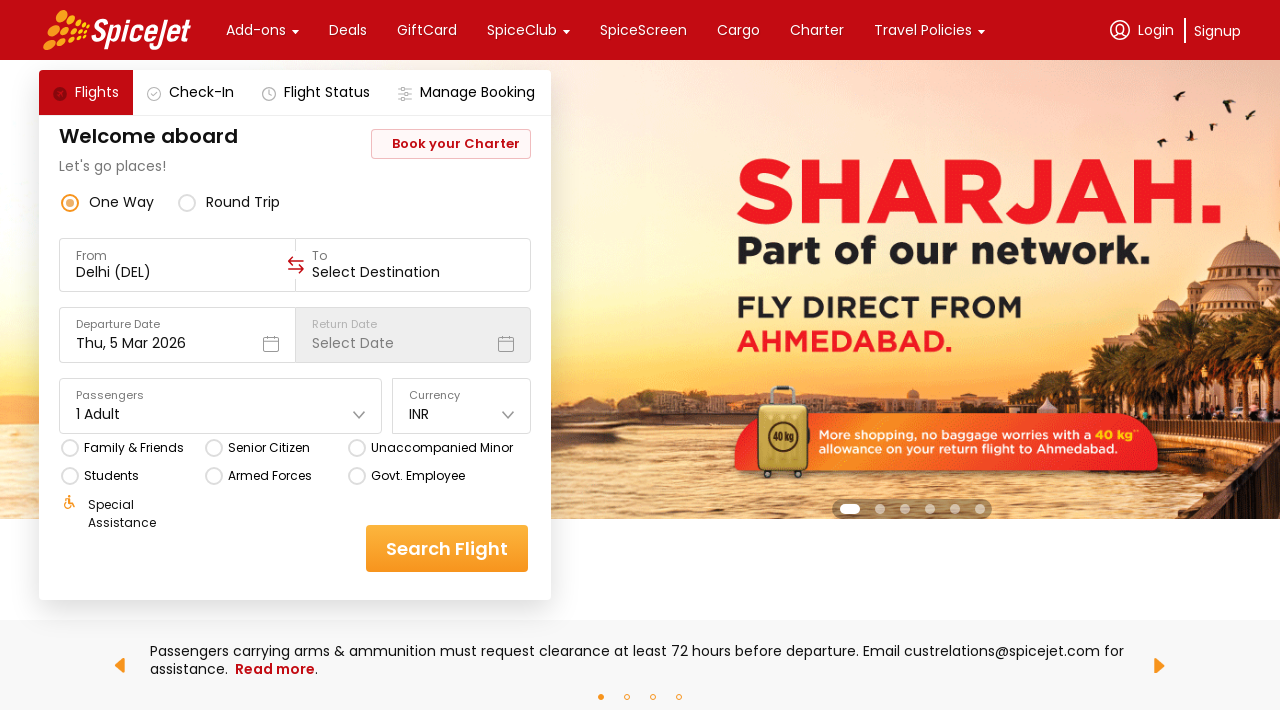

Located the origin/from input field
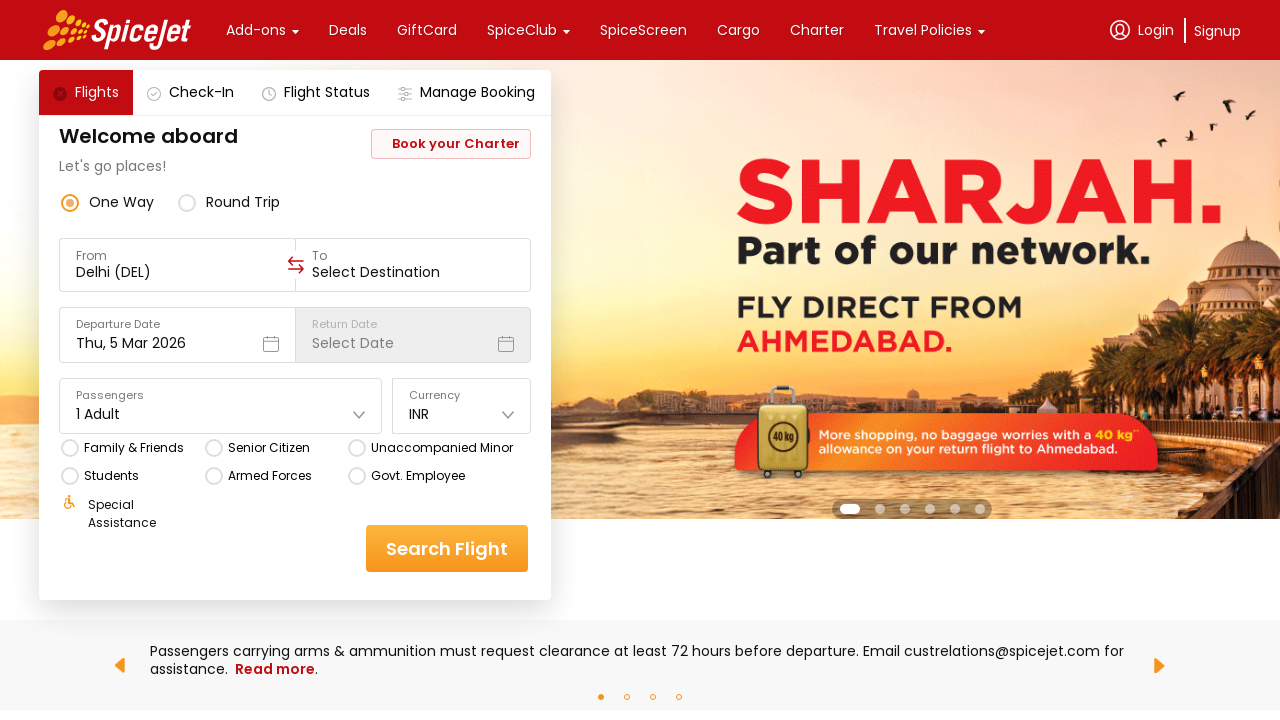

Clicked on the origin field to focus it at (178, 272) on xpath=//div[@data-testid='to-testID-origin']/div/div/input
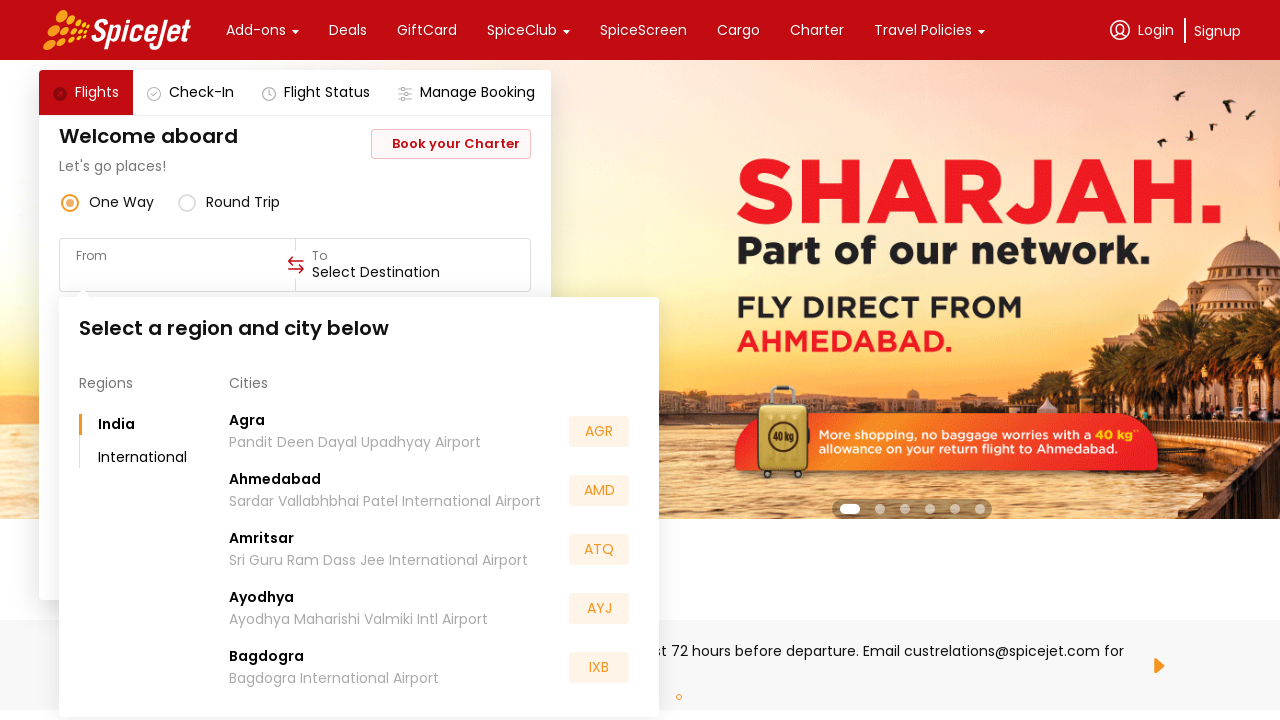

Entered city code 'blr' in the origin field on xpath=//div[@data-testid='to-testID-origin']/div/div/input
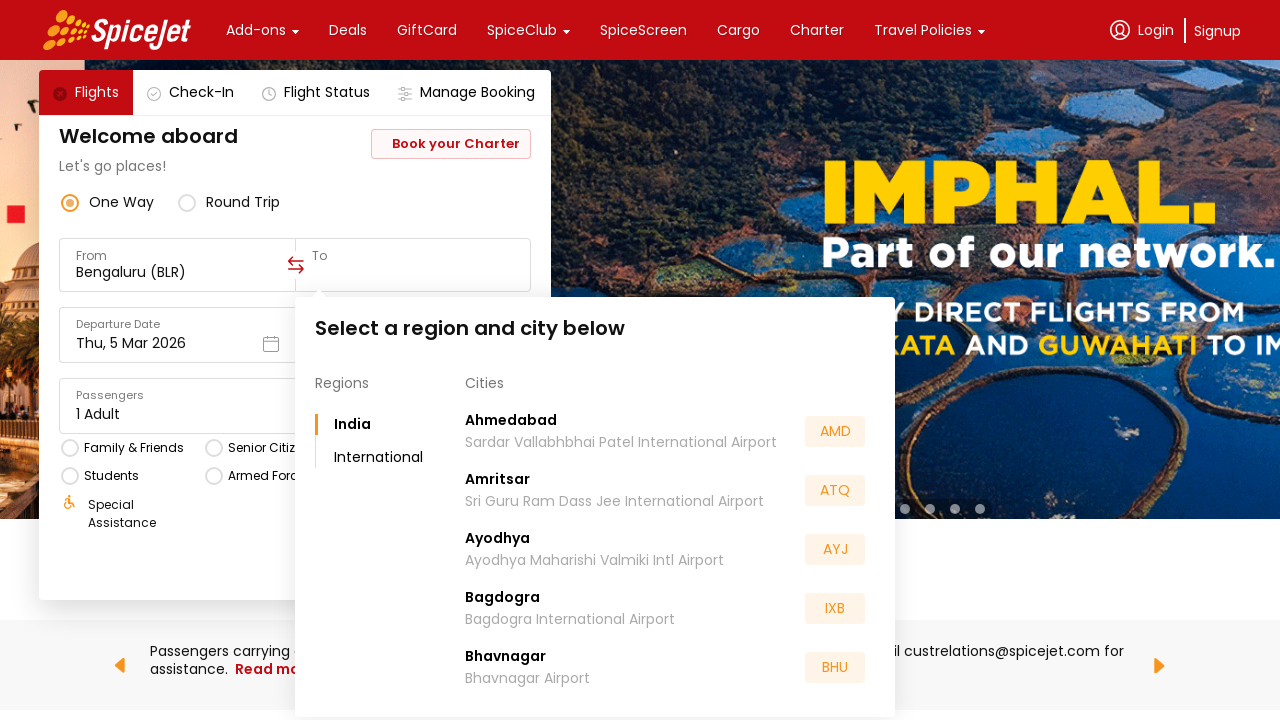

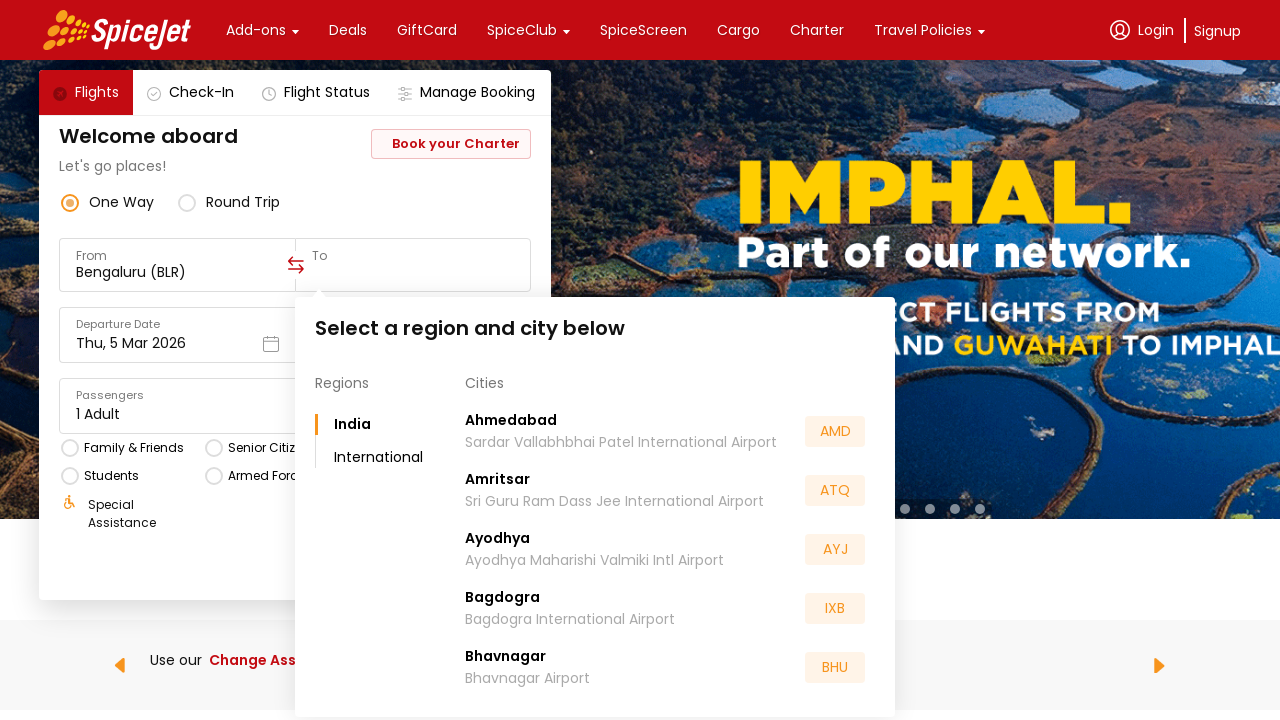